Tests checkbox and radio button interactions on a travel booking form, including senior citizen discount checkbox and round trip radio button selection

Starting URL: http://rahulshettyacademy.com/dropdownsPractise/

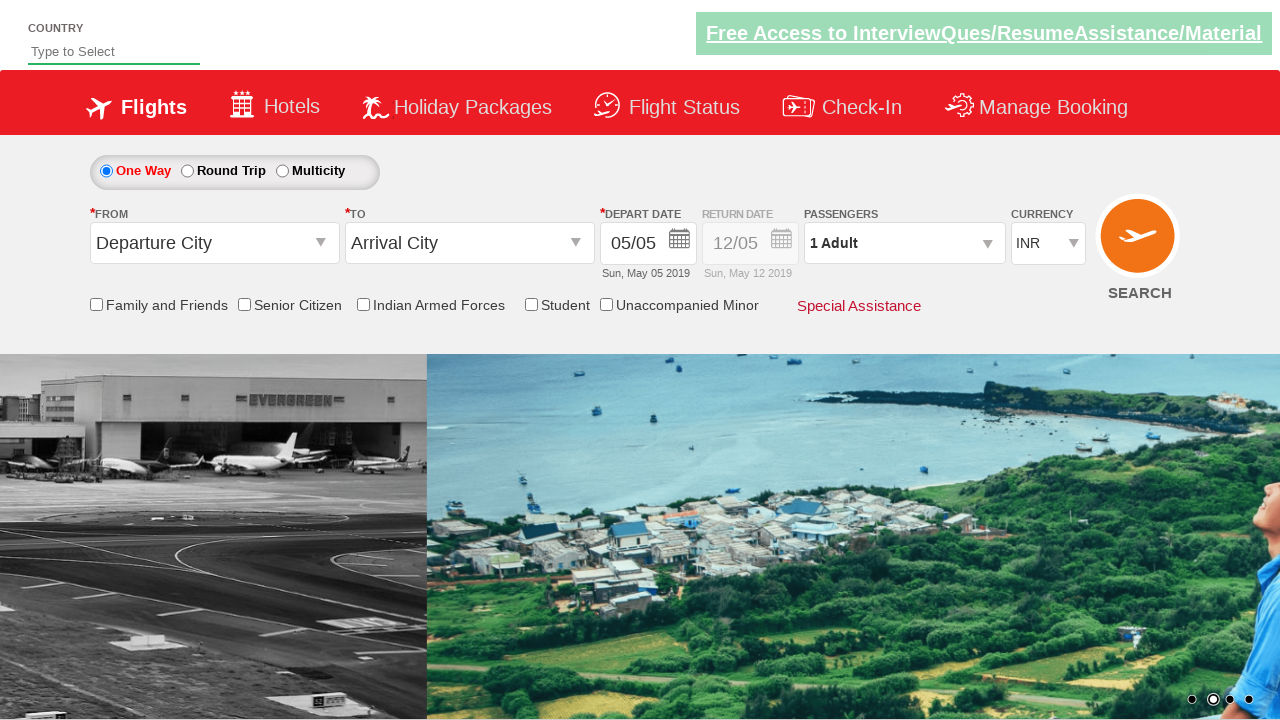

Verified senior citizen discount checkbox is initially unchecked
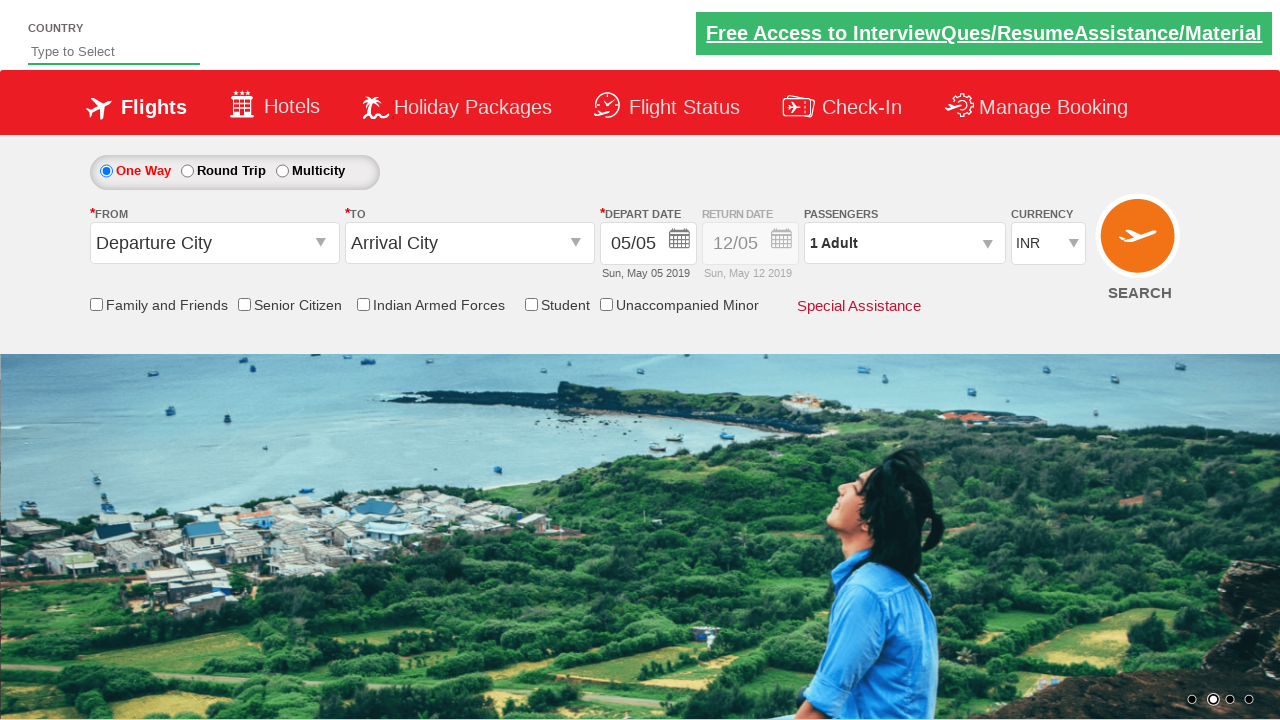

Clicked senior citizen discount checkbox at (244, 304) on input[id*='SeniorCitizenDiscount']
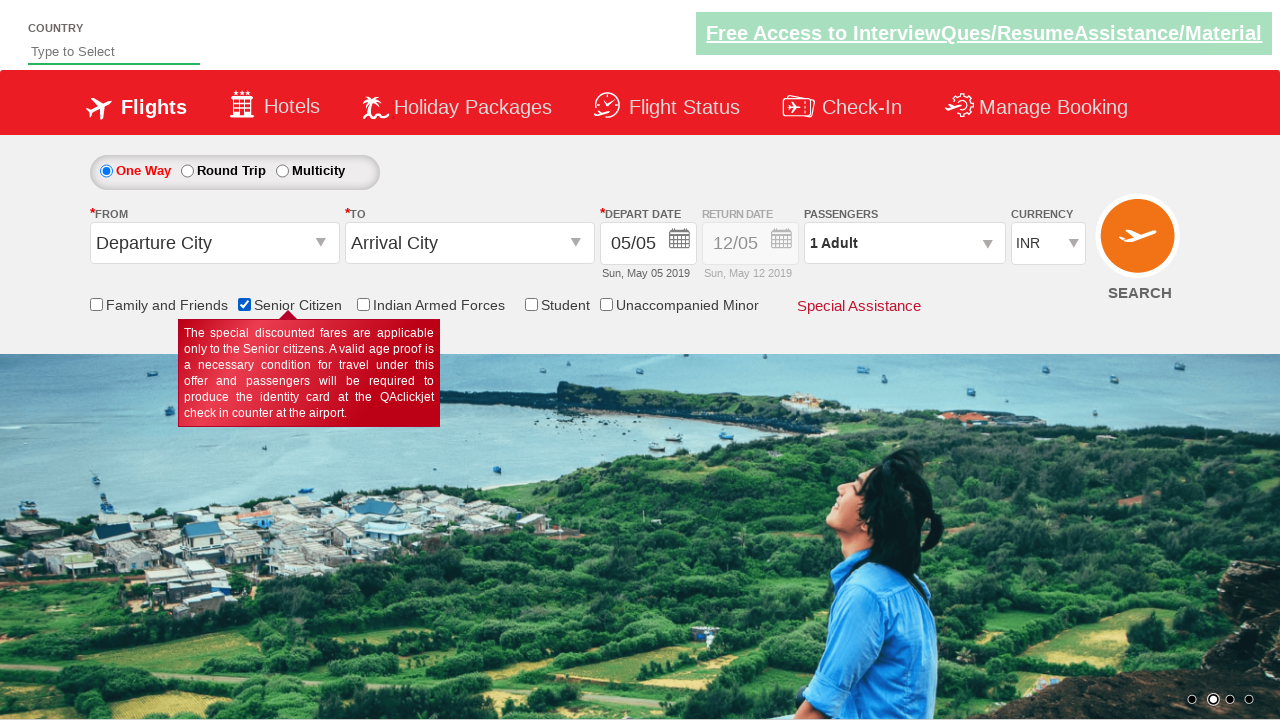

Verified senior citizen discount checkbox is now checked
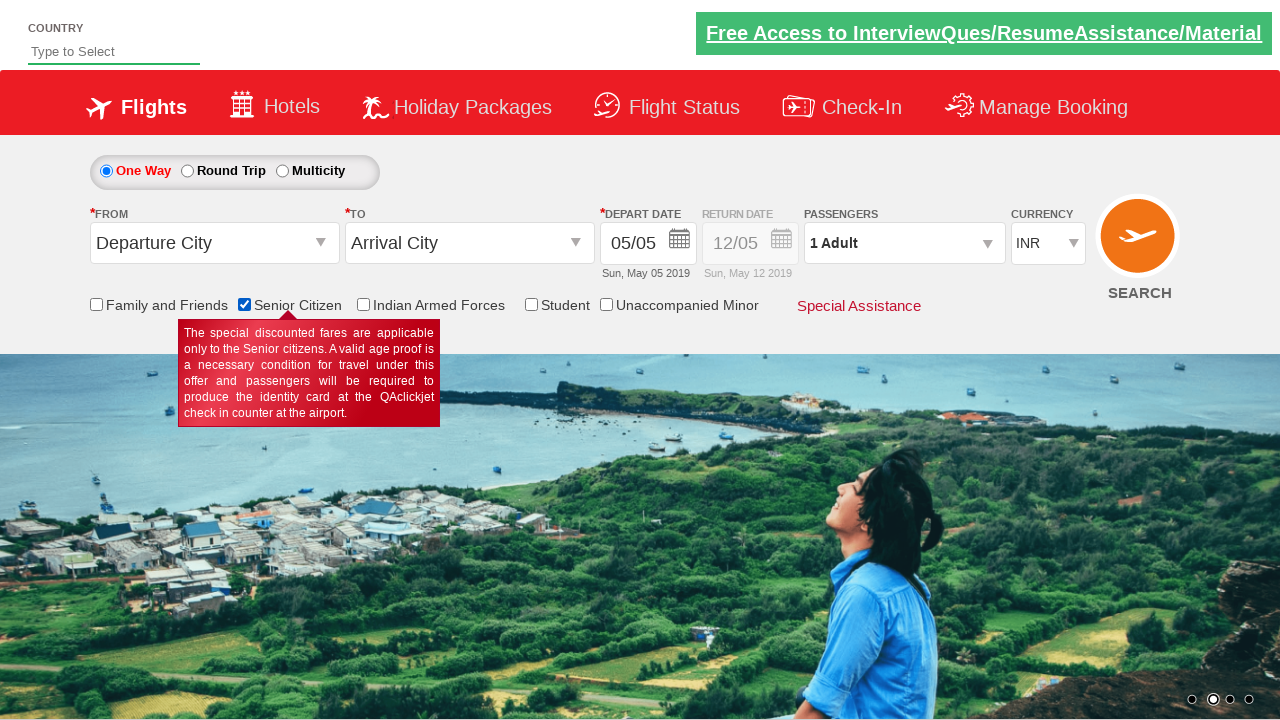

Retrieved initial style attribute of return date field
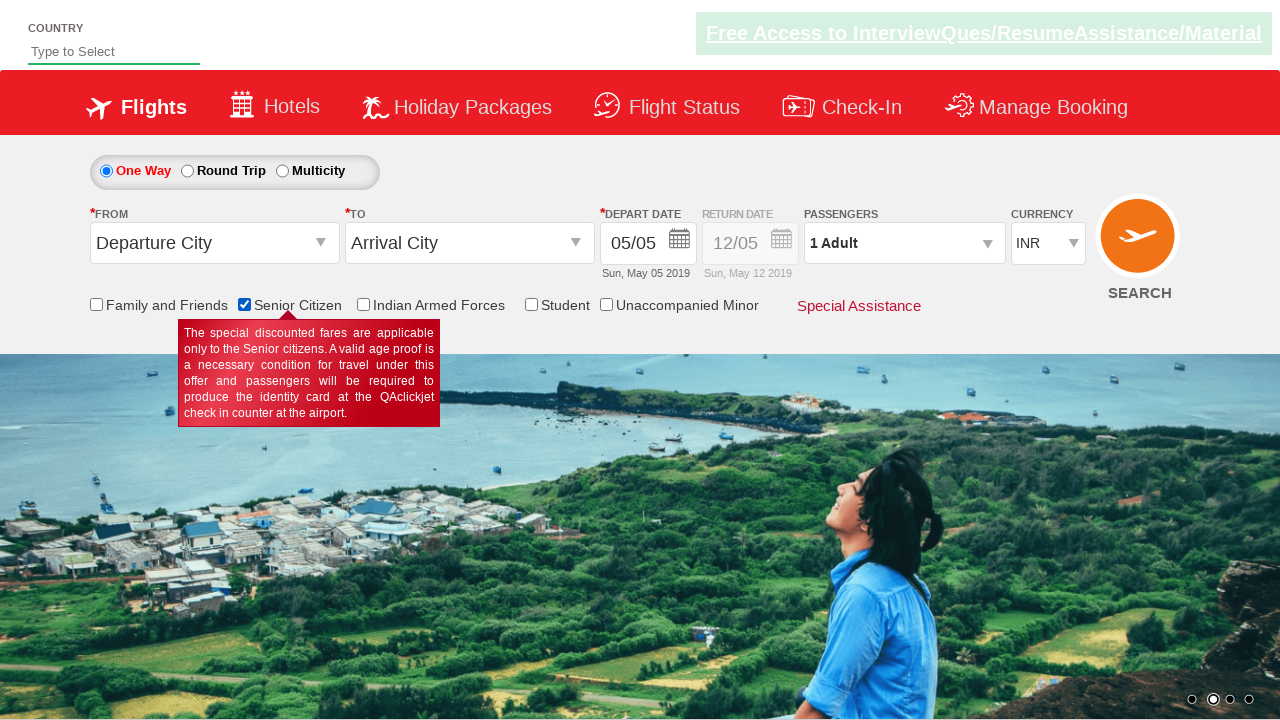

Clicked round trip radio button at (187, 171) on #ctl00_mainContent_rbtnl_Trip_1
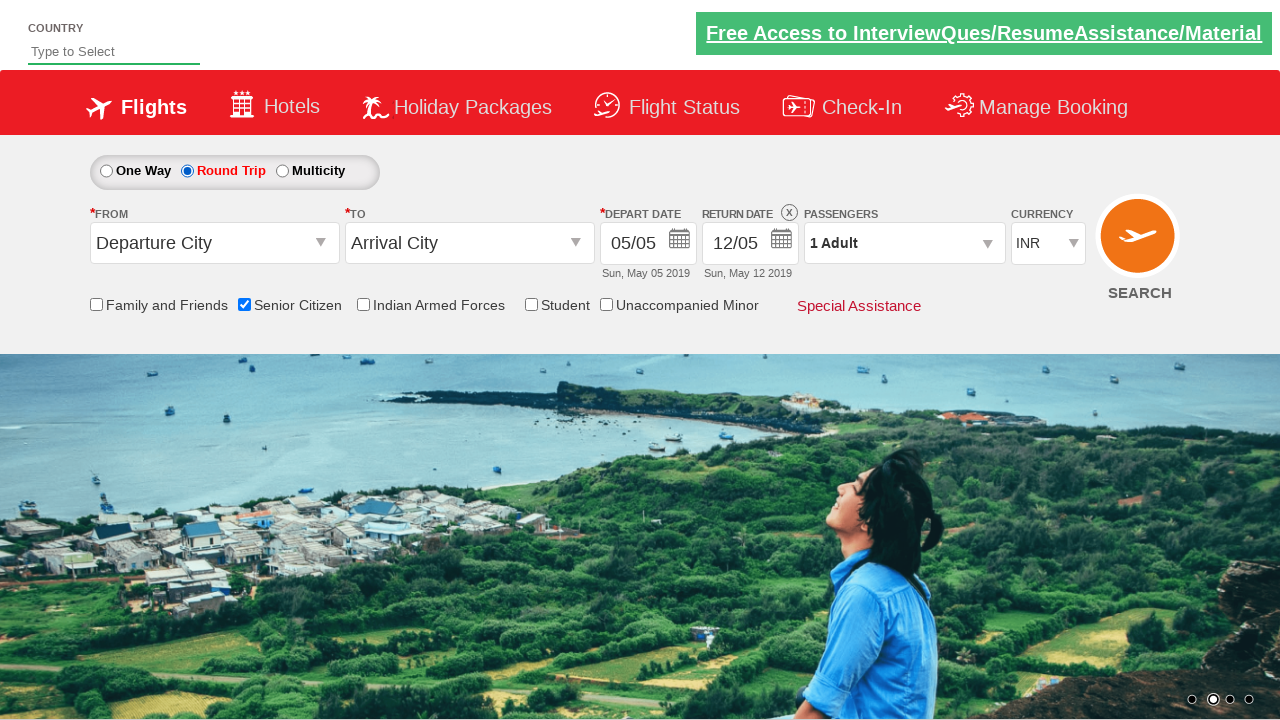

Retrieved updated style attribute of return date field
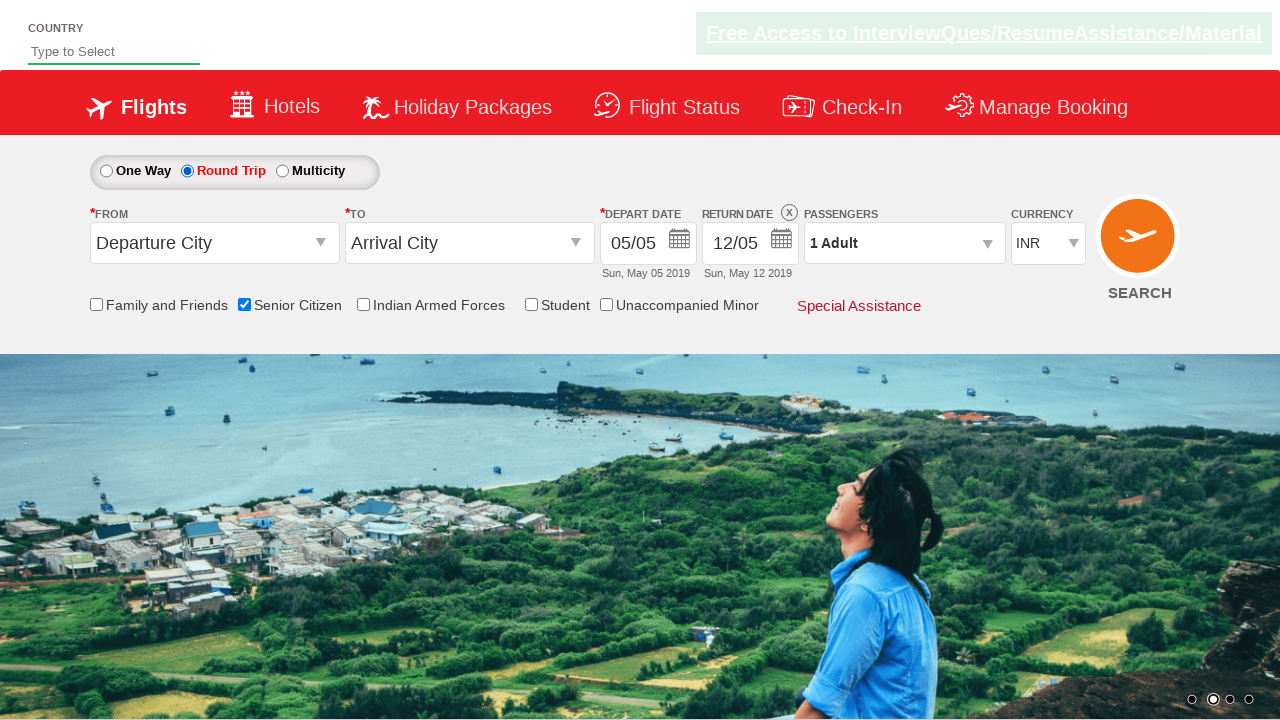

Verified return date field is now enabled by checking style attribute contains '1'
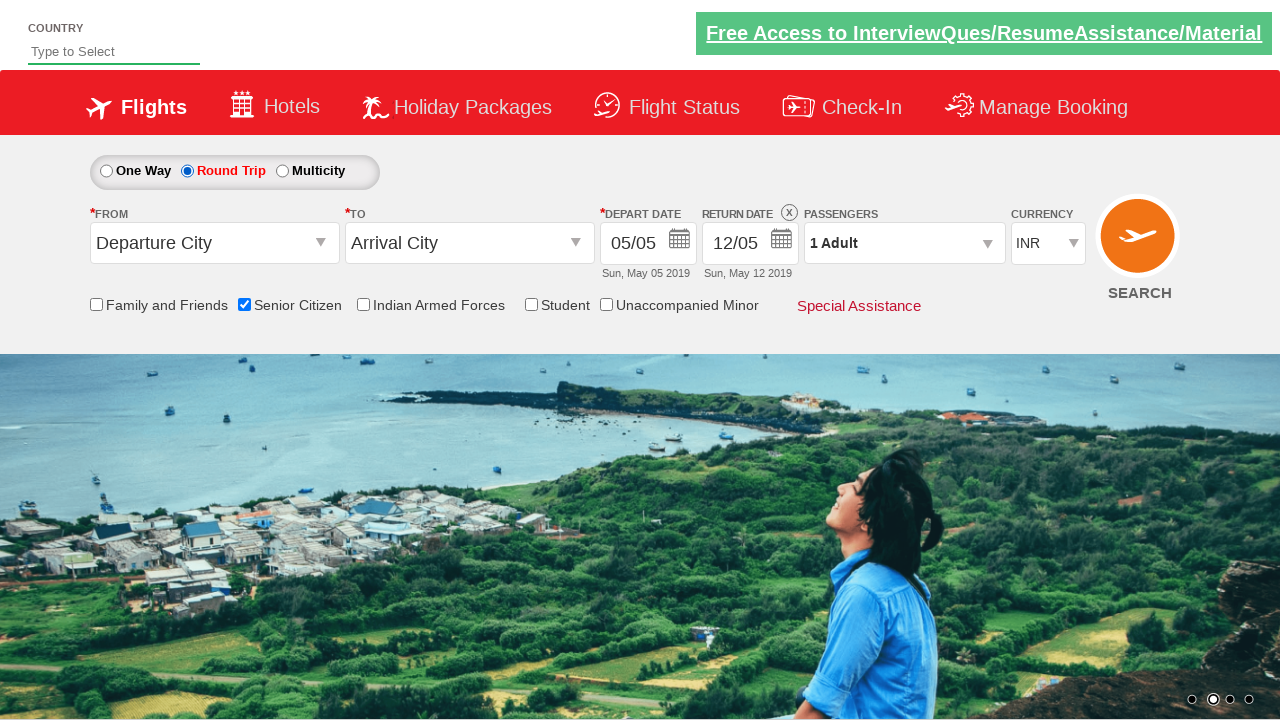

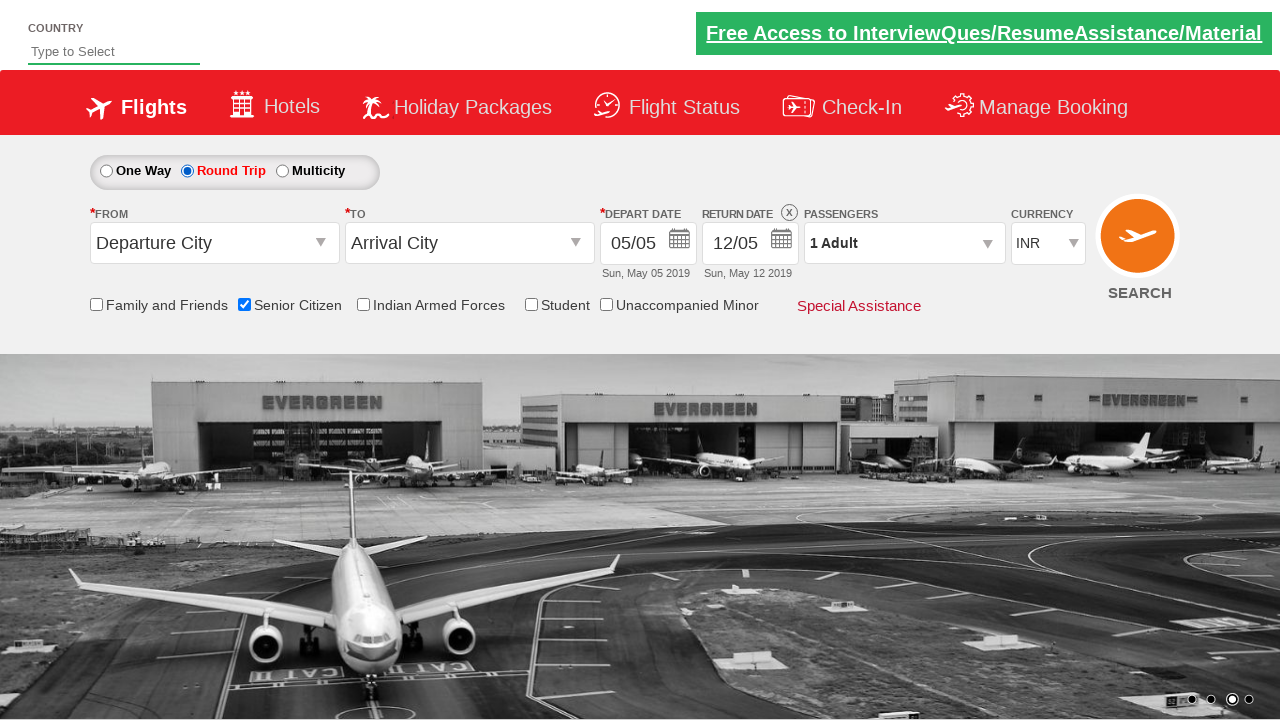